Finds the login navigation link and clicks on it to navigate to the login page

Starting URL: http://training.skillo-bg.com:4200/posts/all

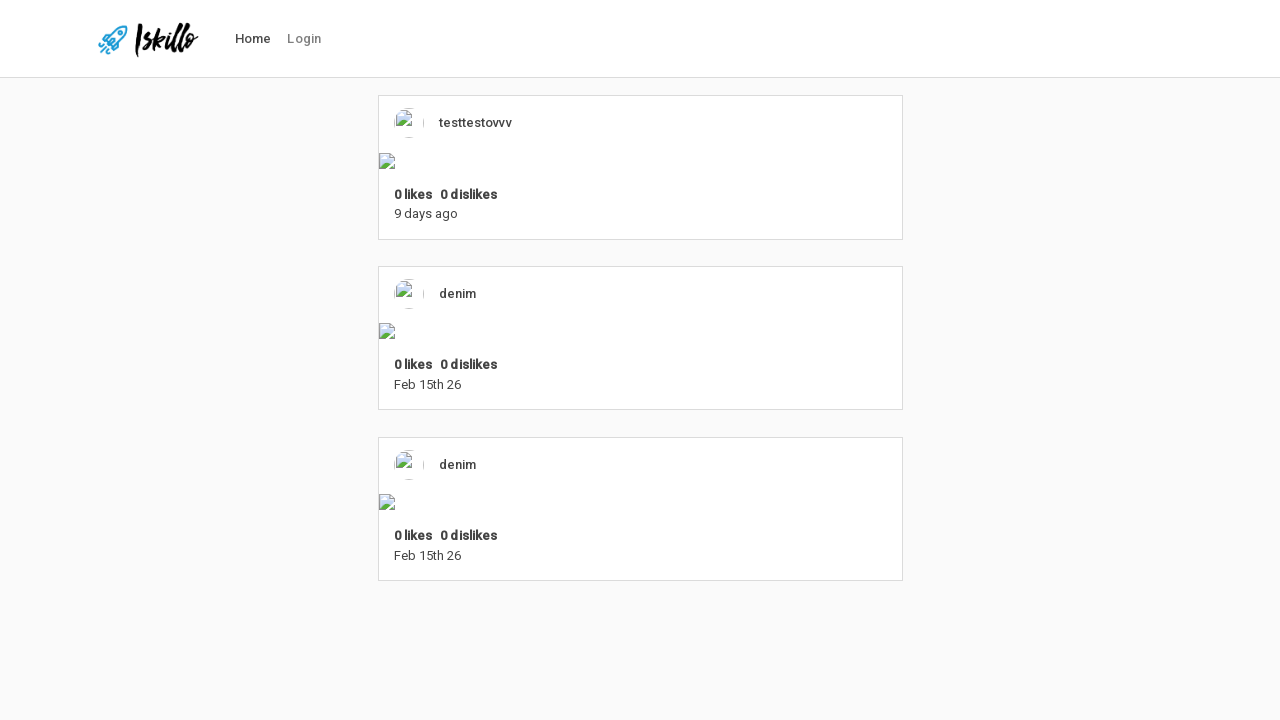

Located login navigation link element
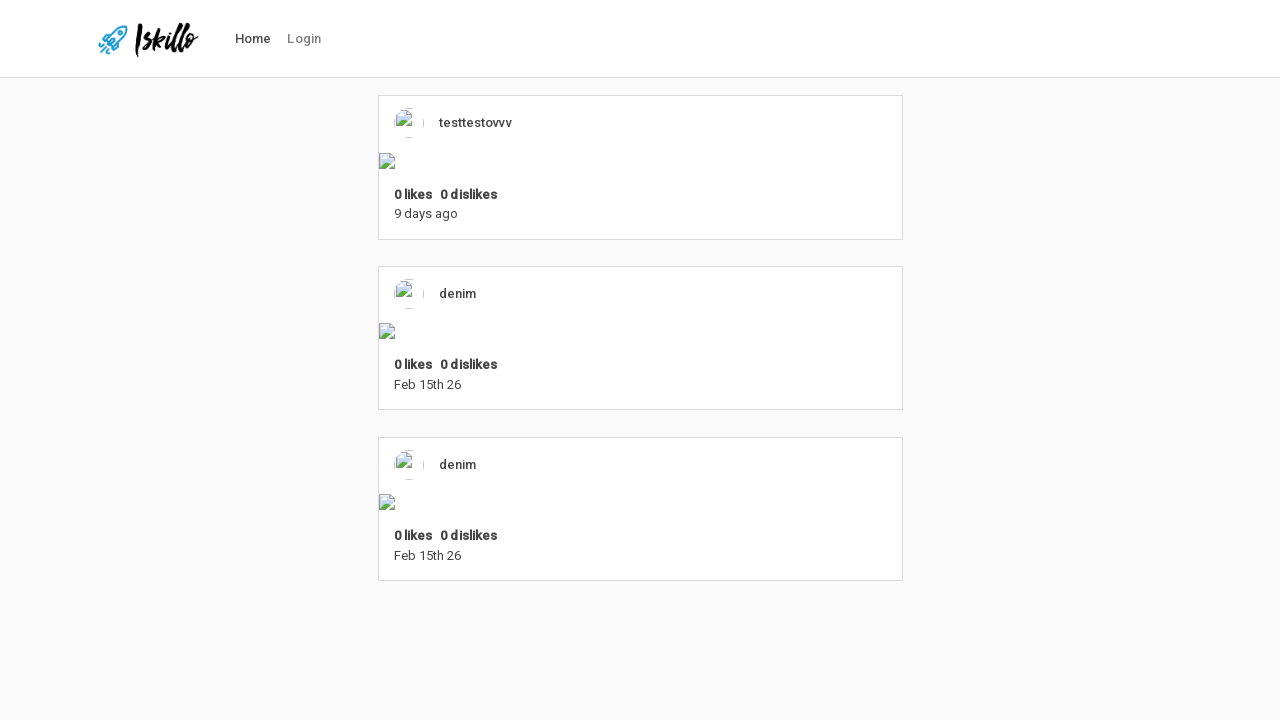

Retrieved login link text: Login
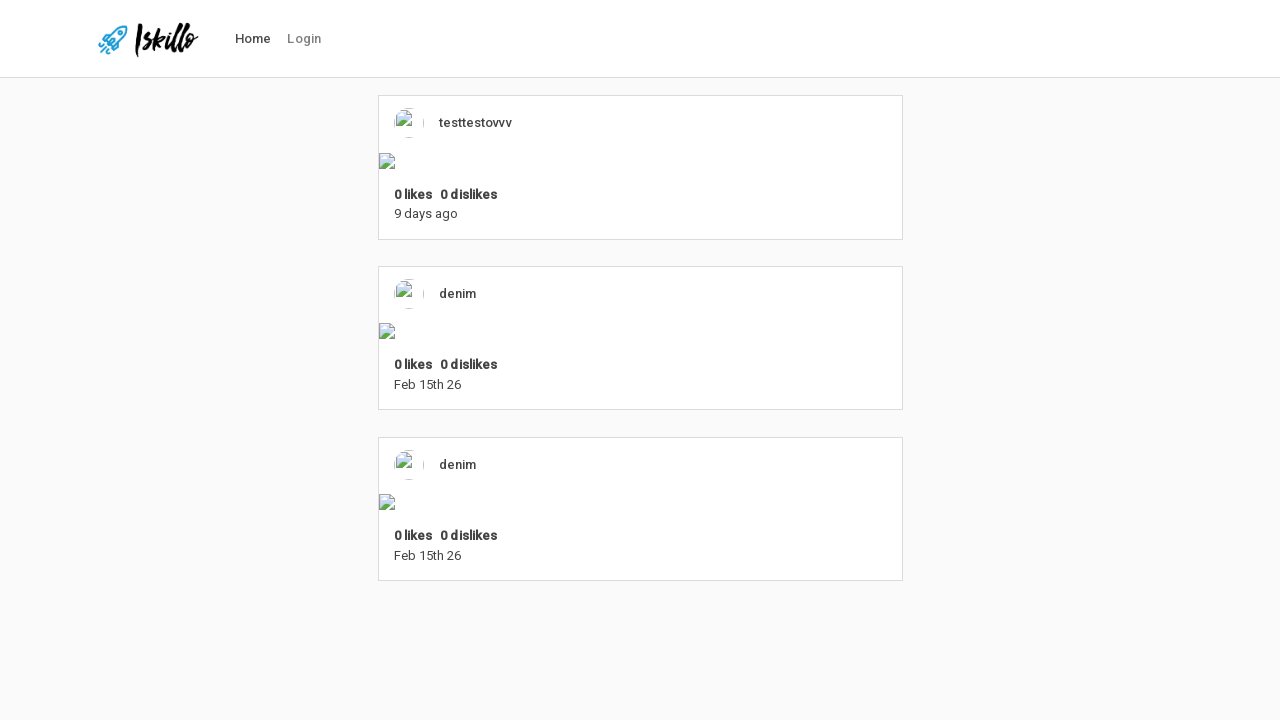

Clicked on login navigation link at (304, 39) on #nav-link-login
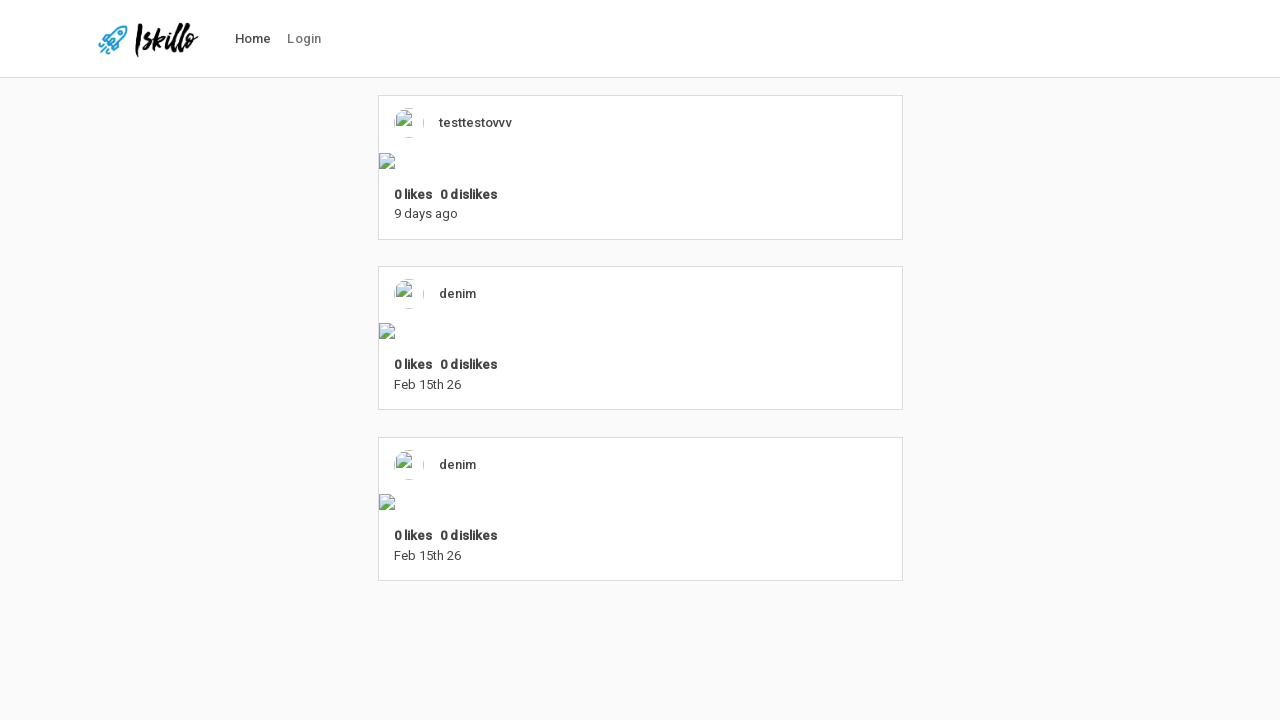

Navigated to login page successfully
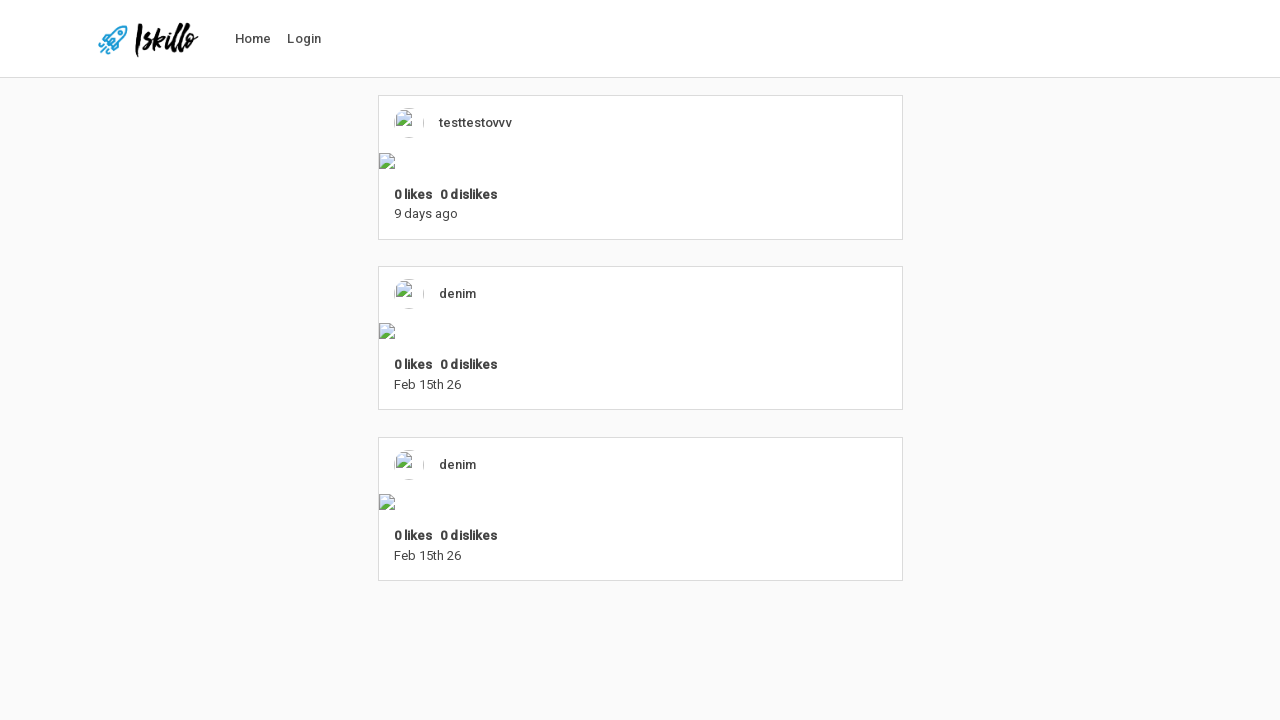

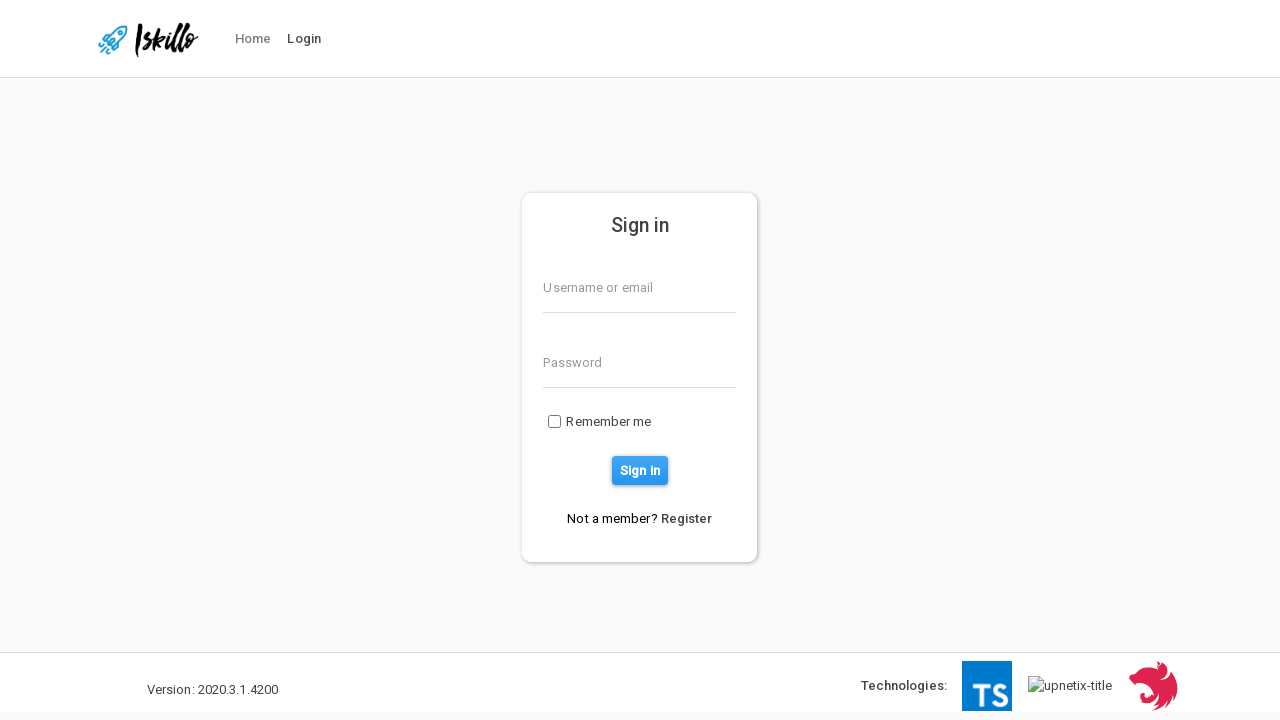